Tests browser window handling by clicking a button that opens a new window and switching to it

Starting URL: https://demoqa.com/browser-windows

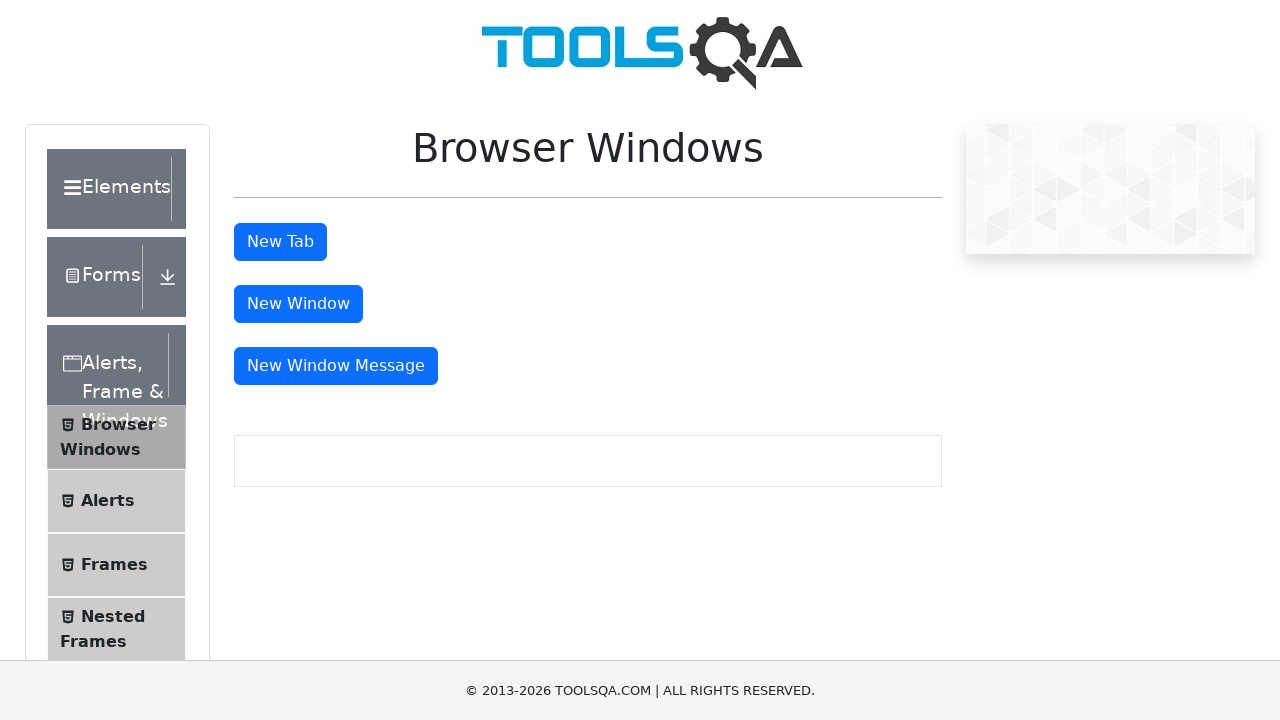

Clicked button to open new window at (298, 304) on #windowButton
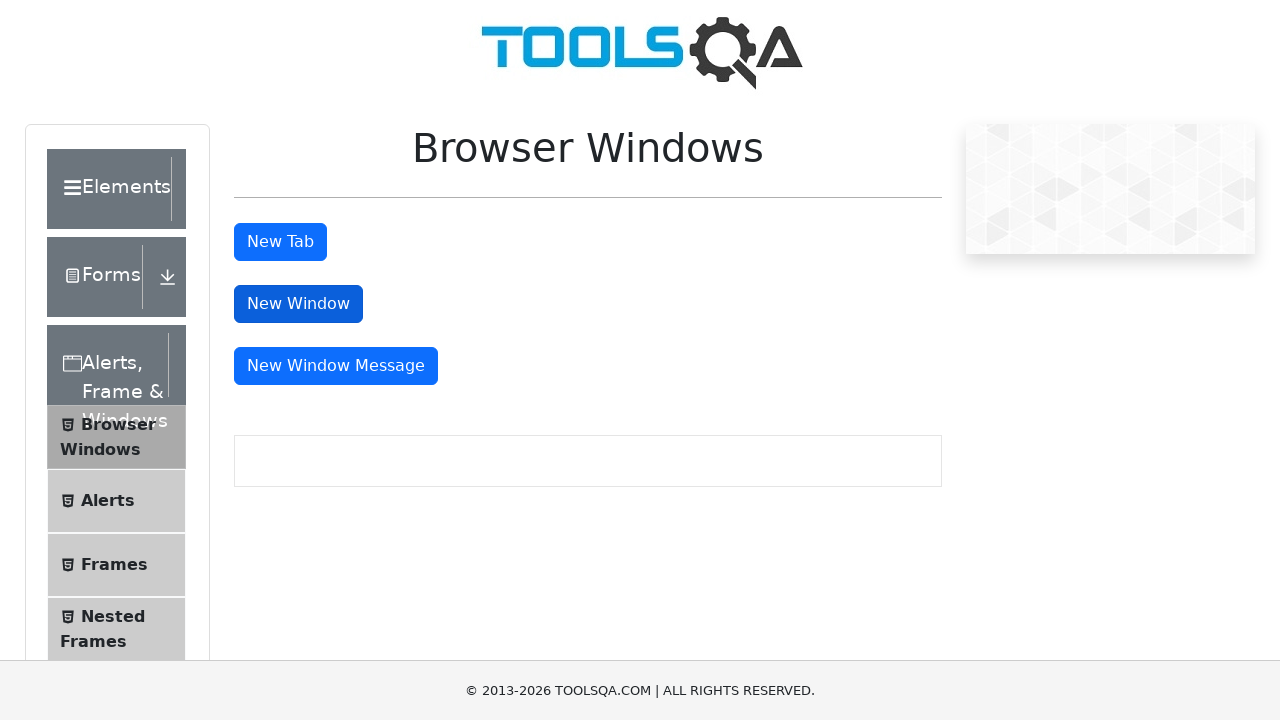

New window opened and reference obtained
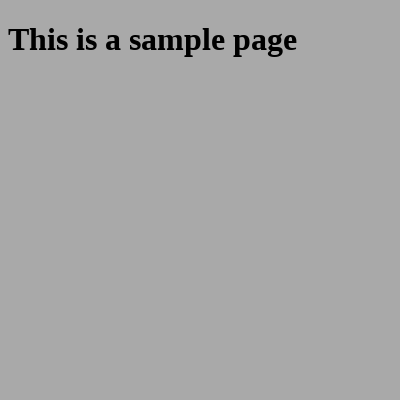

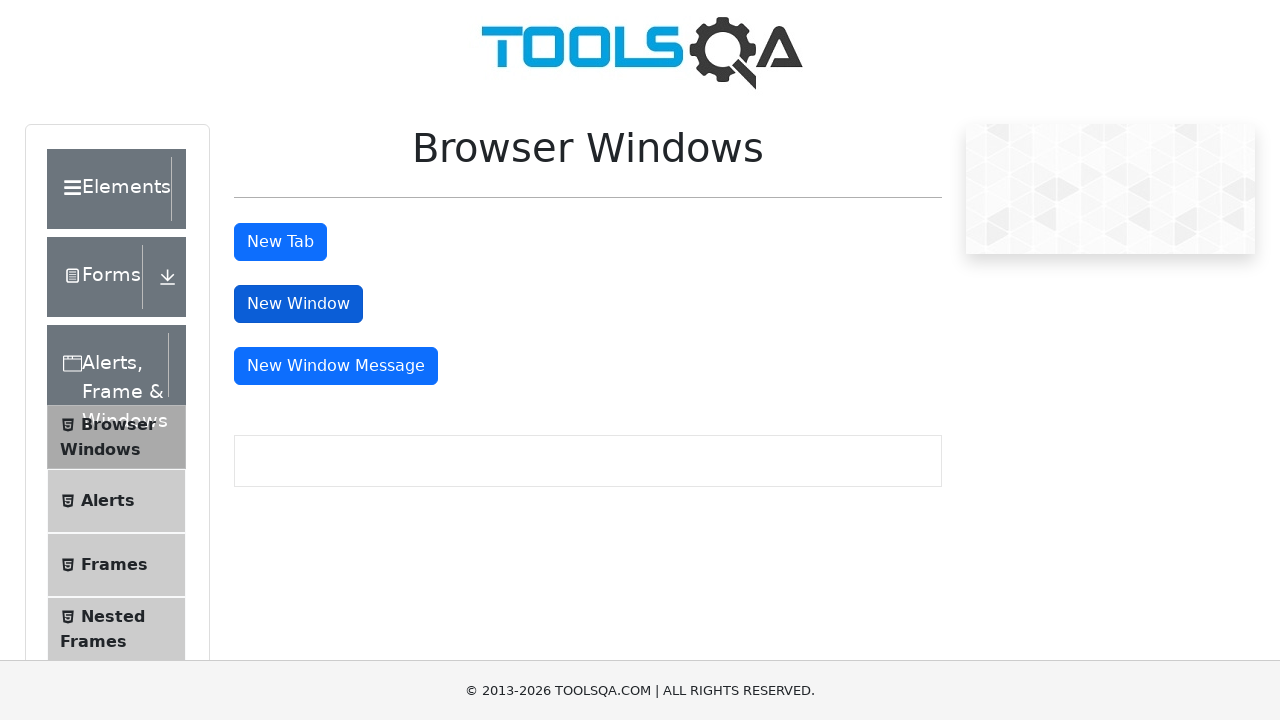